Tests login form validation by submitting with an empty username and verifying the appropriate error message is displayed

Starting URL: https://www.saucedemo.com/

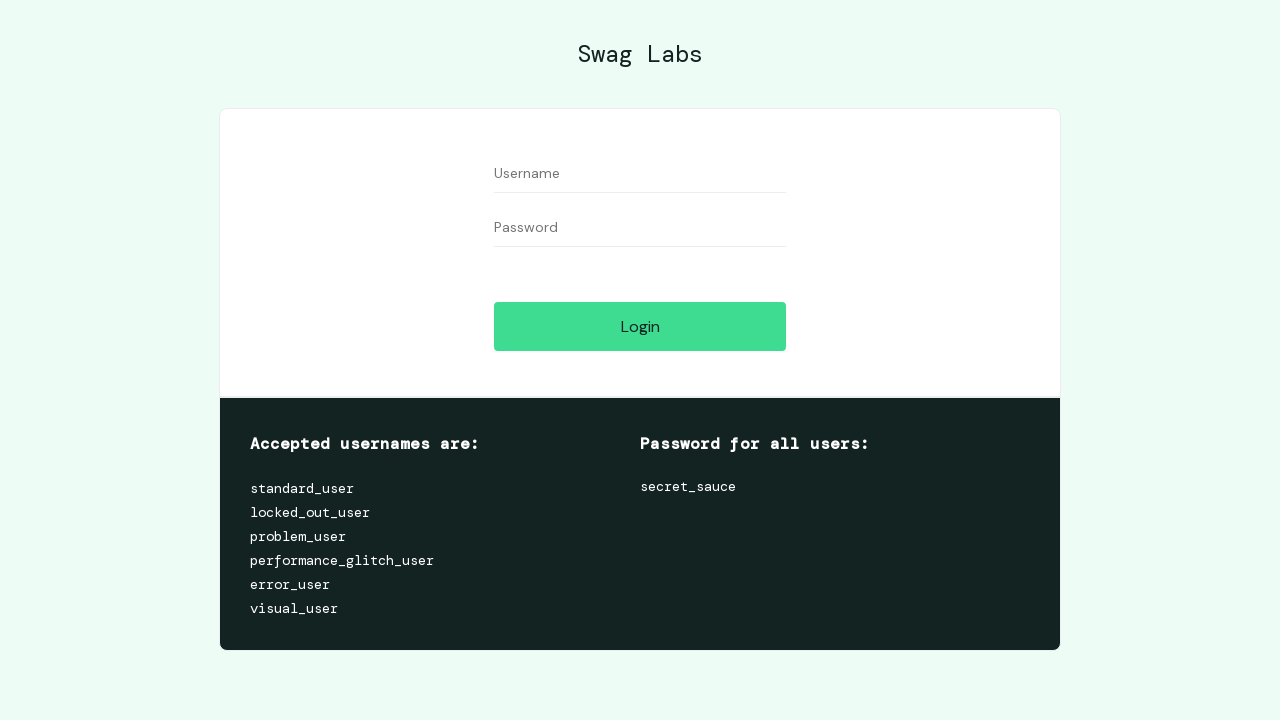

Left username field empty on #user-name
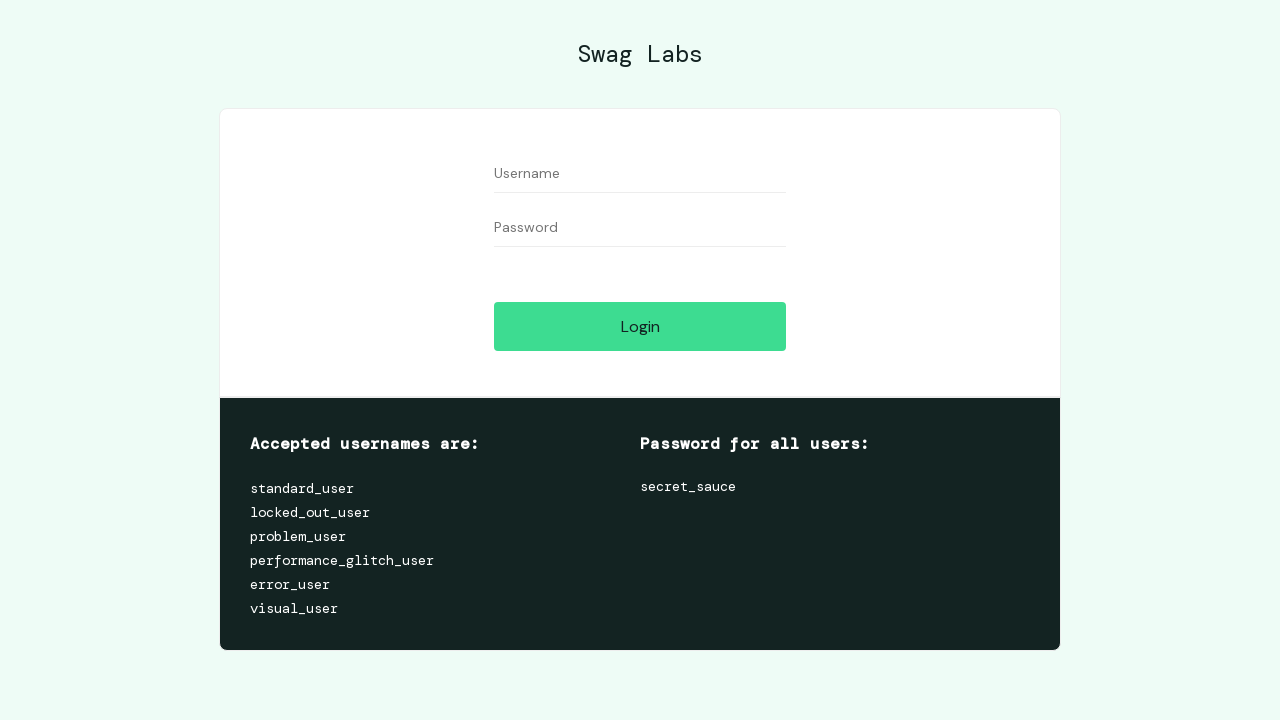

Filled password field with 'secret_sauce' on #password
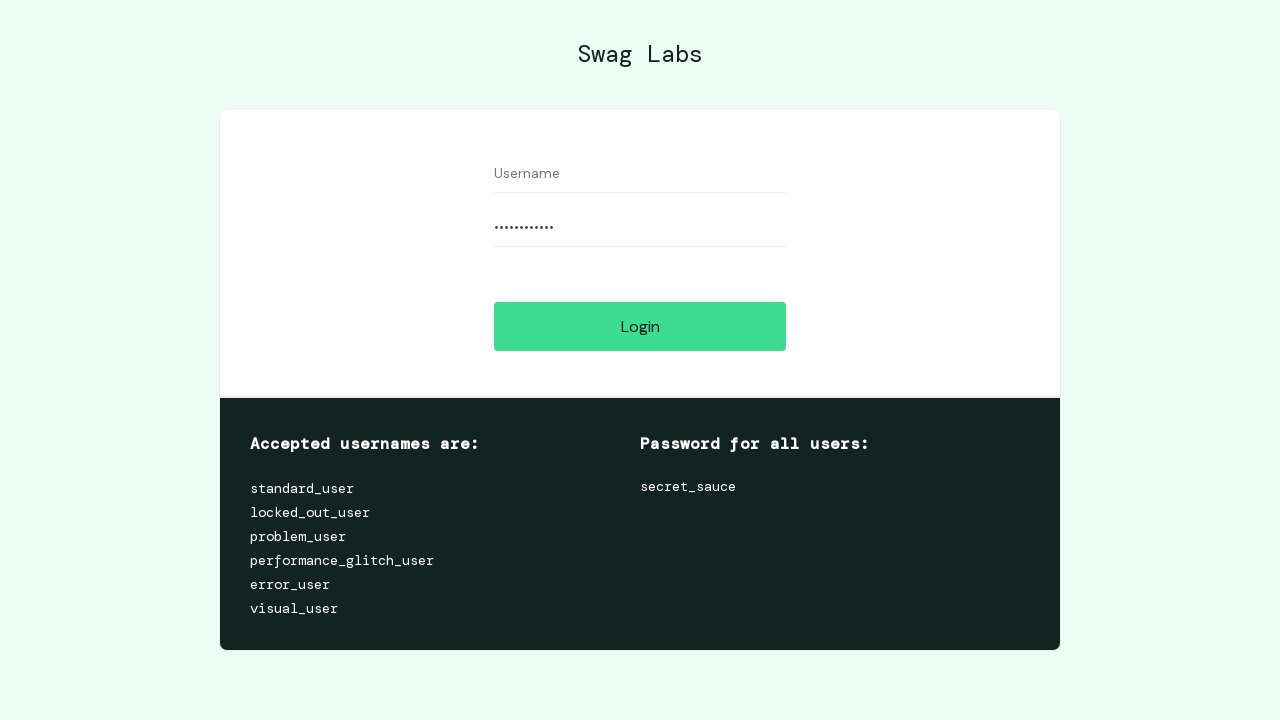

Clicked login button at (640, 326) on #login-button
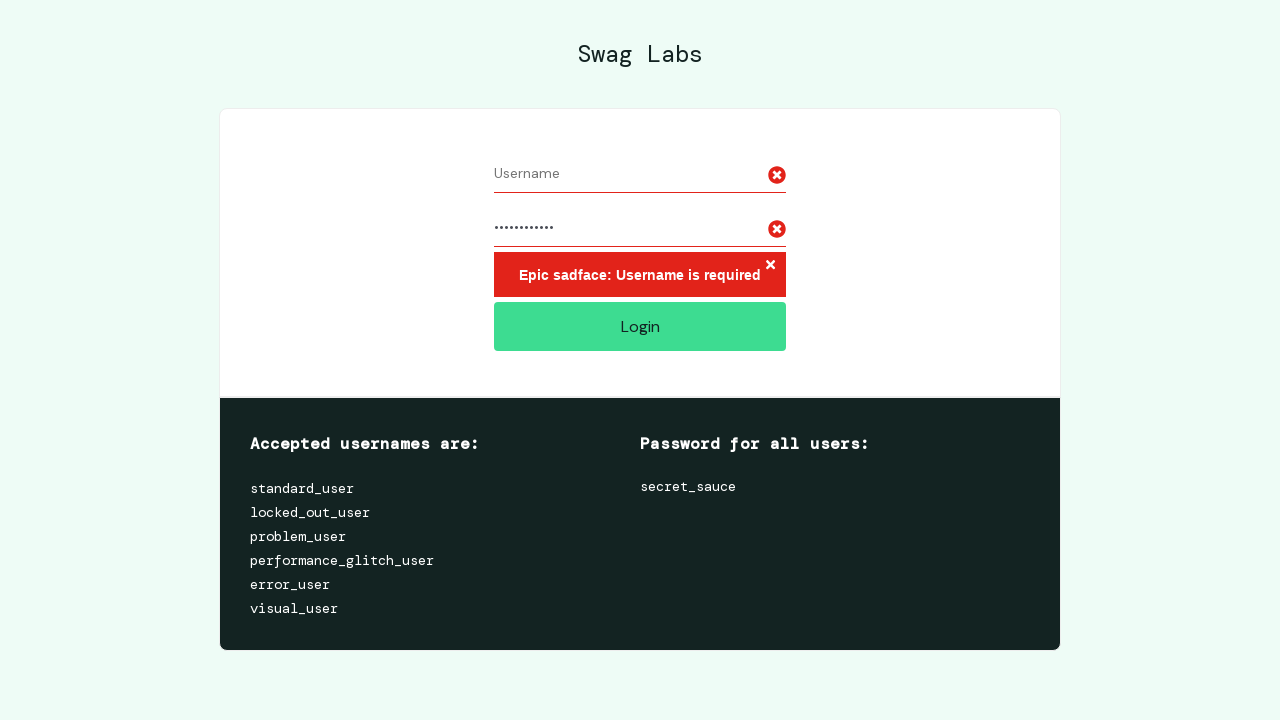

Error message element loaded
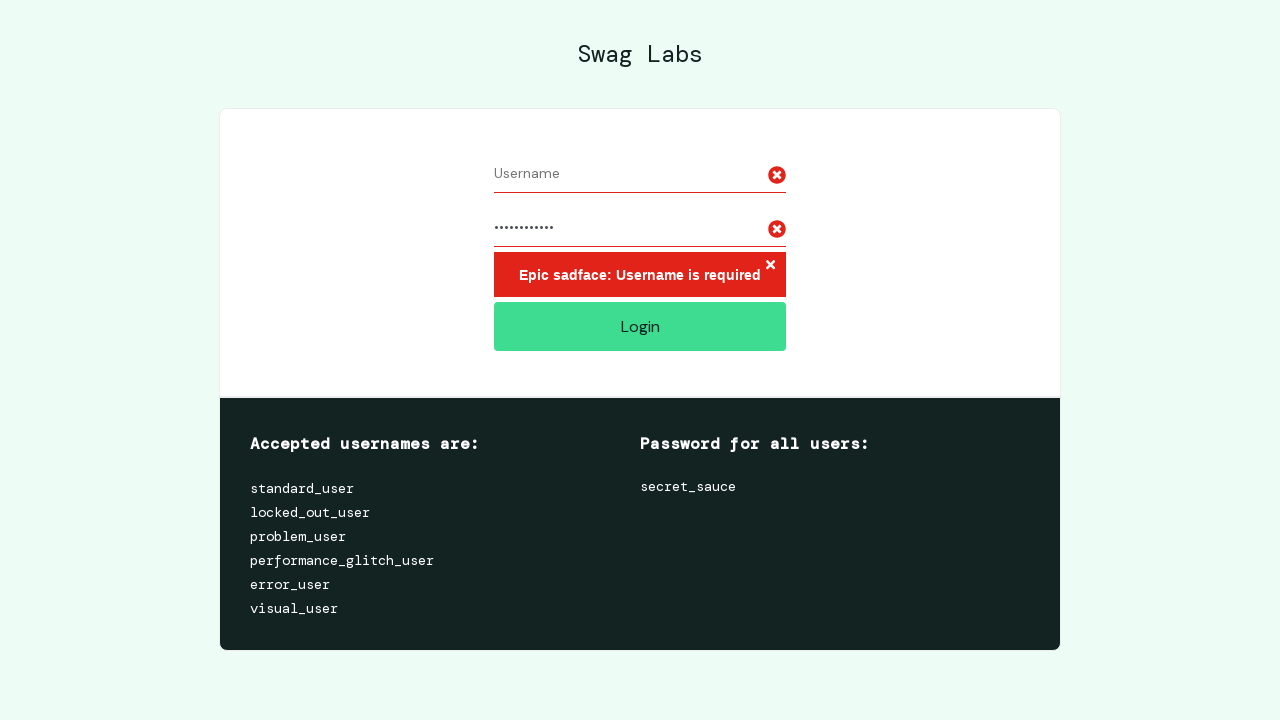

Located error message element
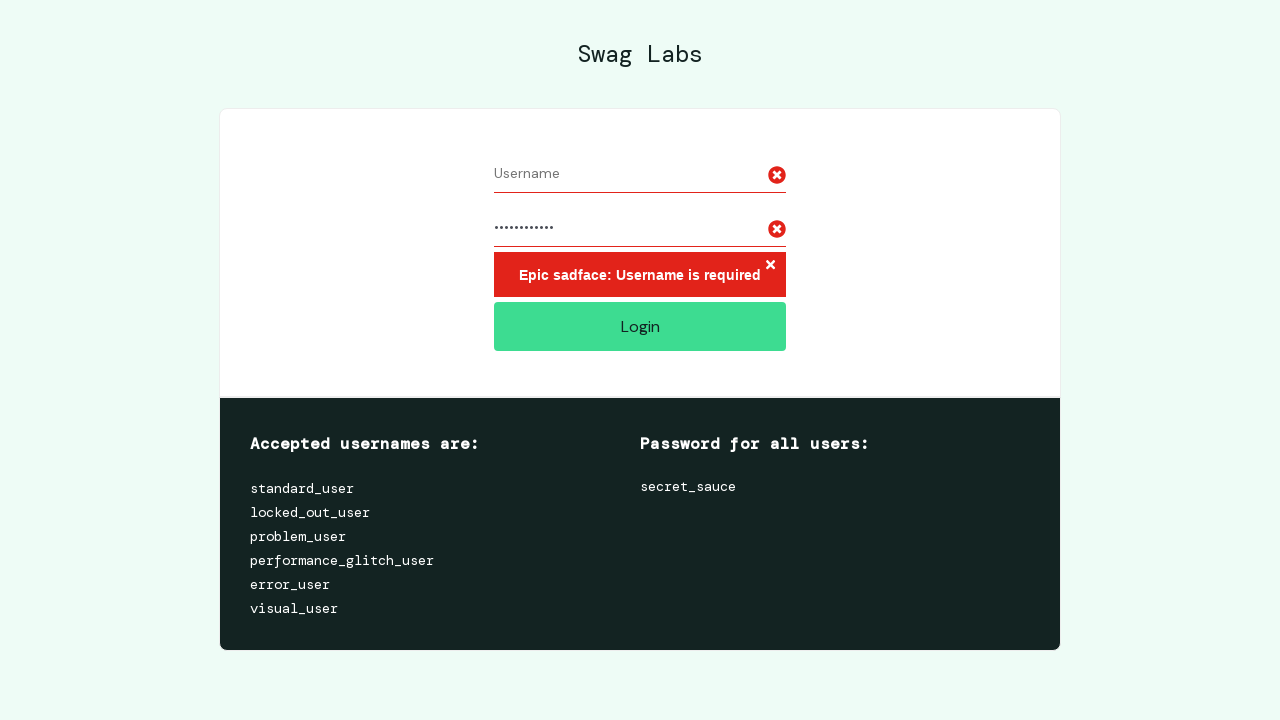

Verified error message is visible
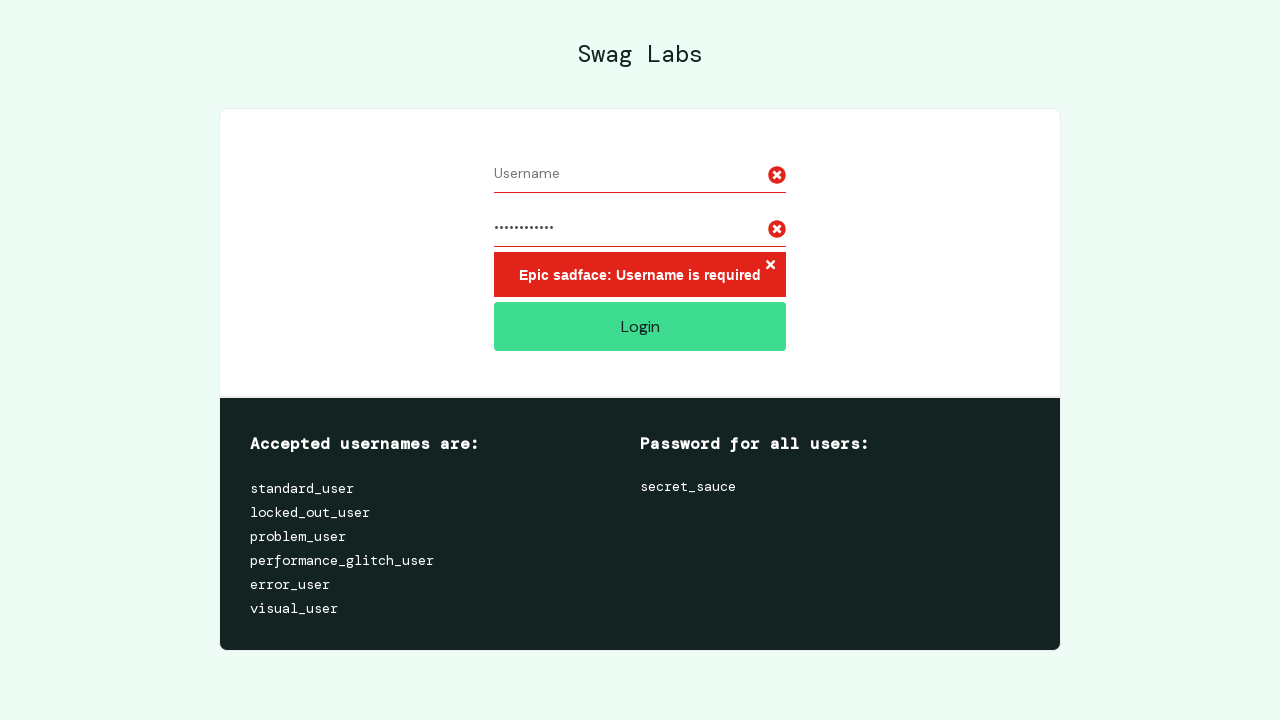

Verified error message contains 'Username is required'
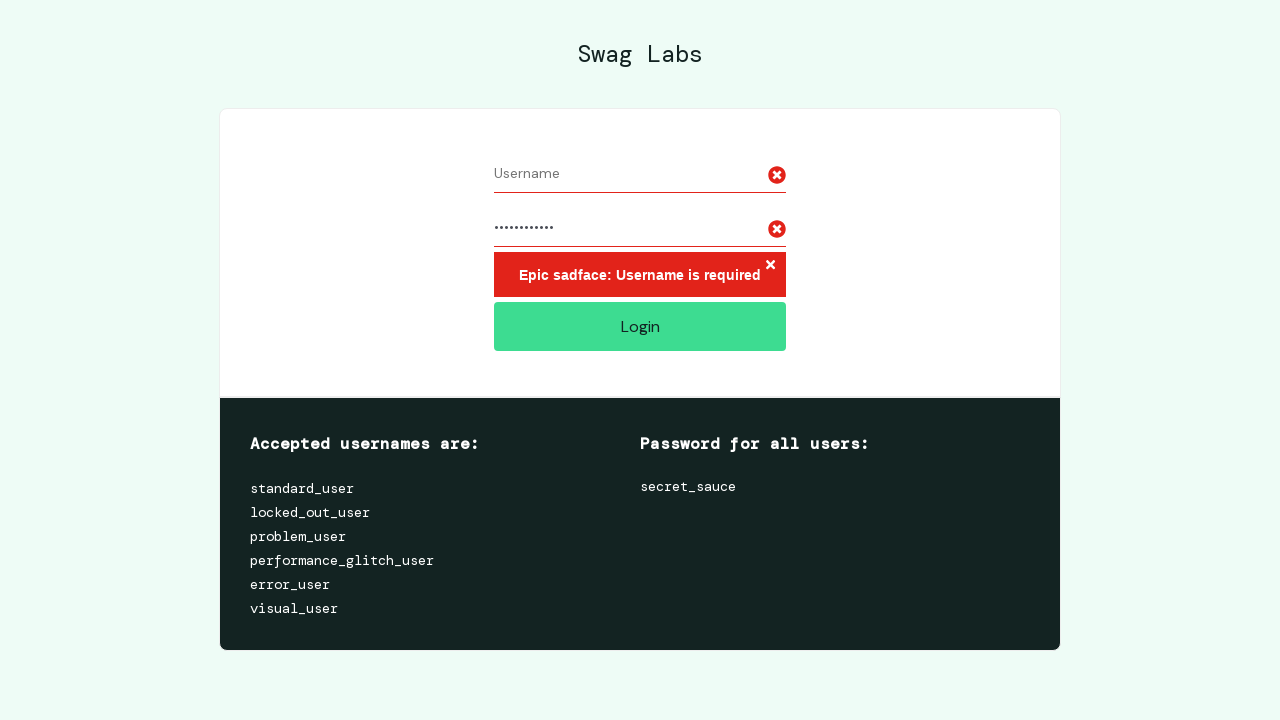

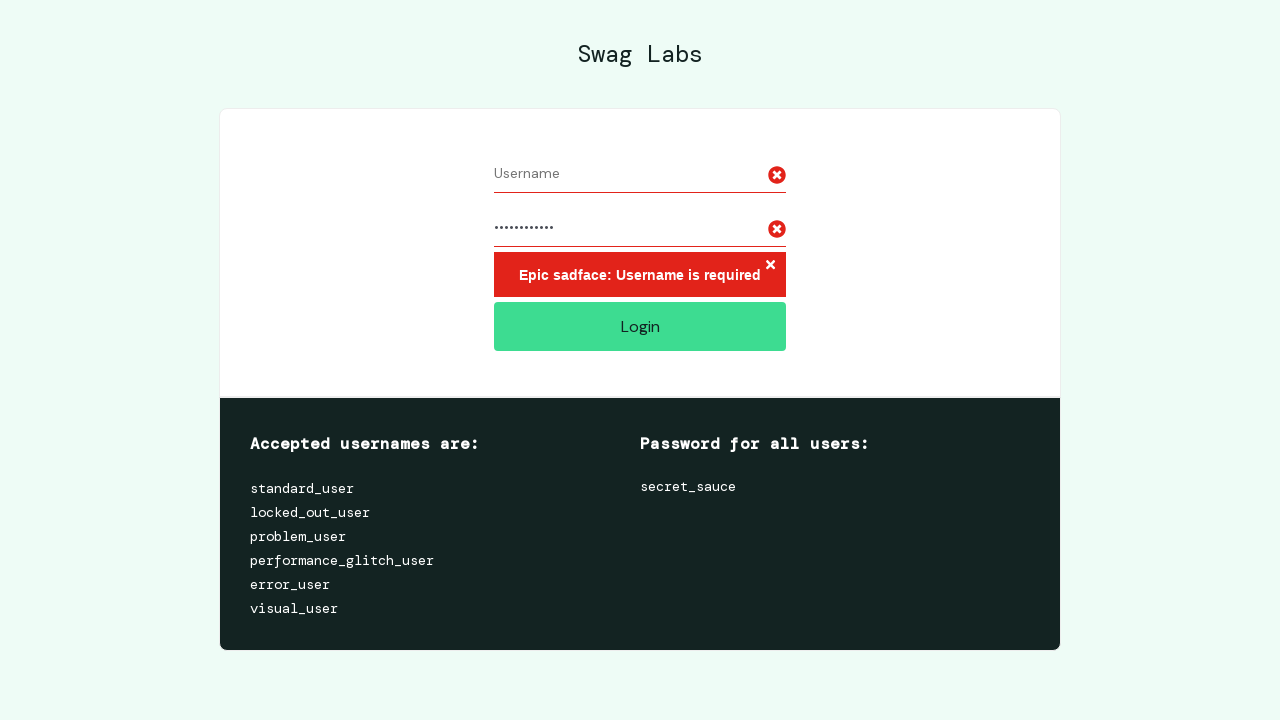